Tests scrolling down and taking a screenshot

Starting URL: https://rahulshettyacademy.com/AutomationPractice/

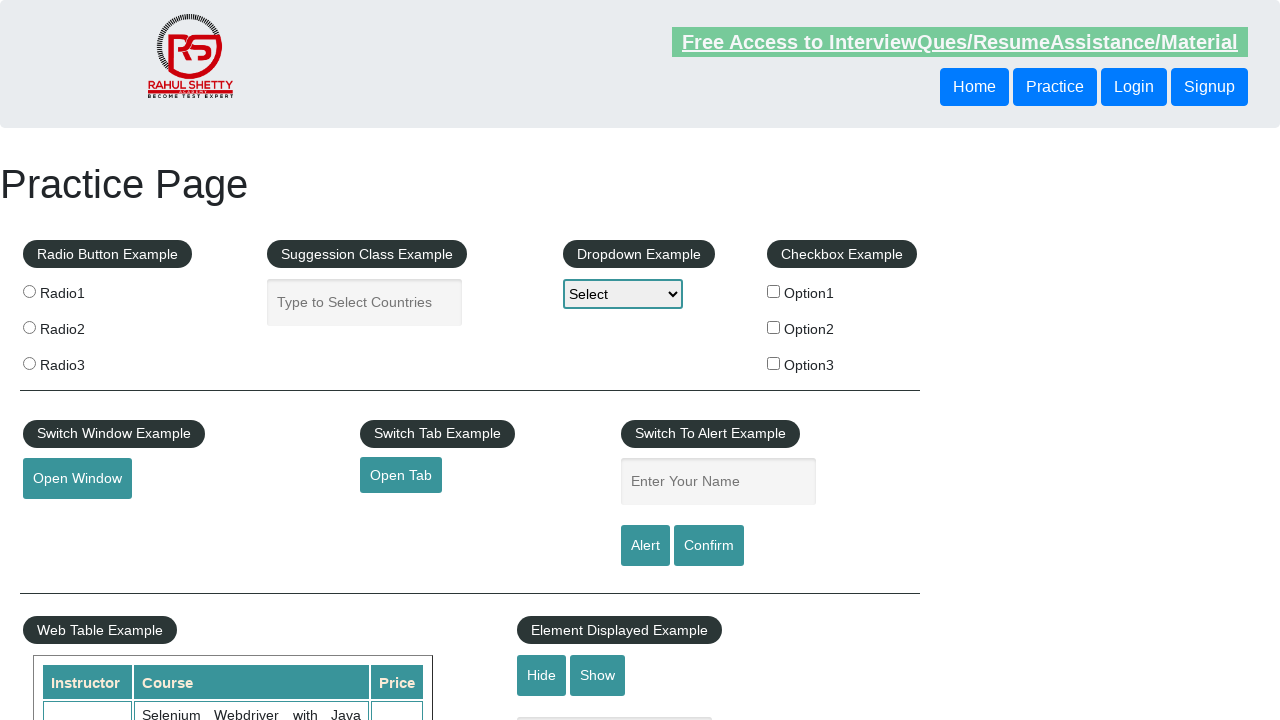

Scrolled down the page by 1500 pixels
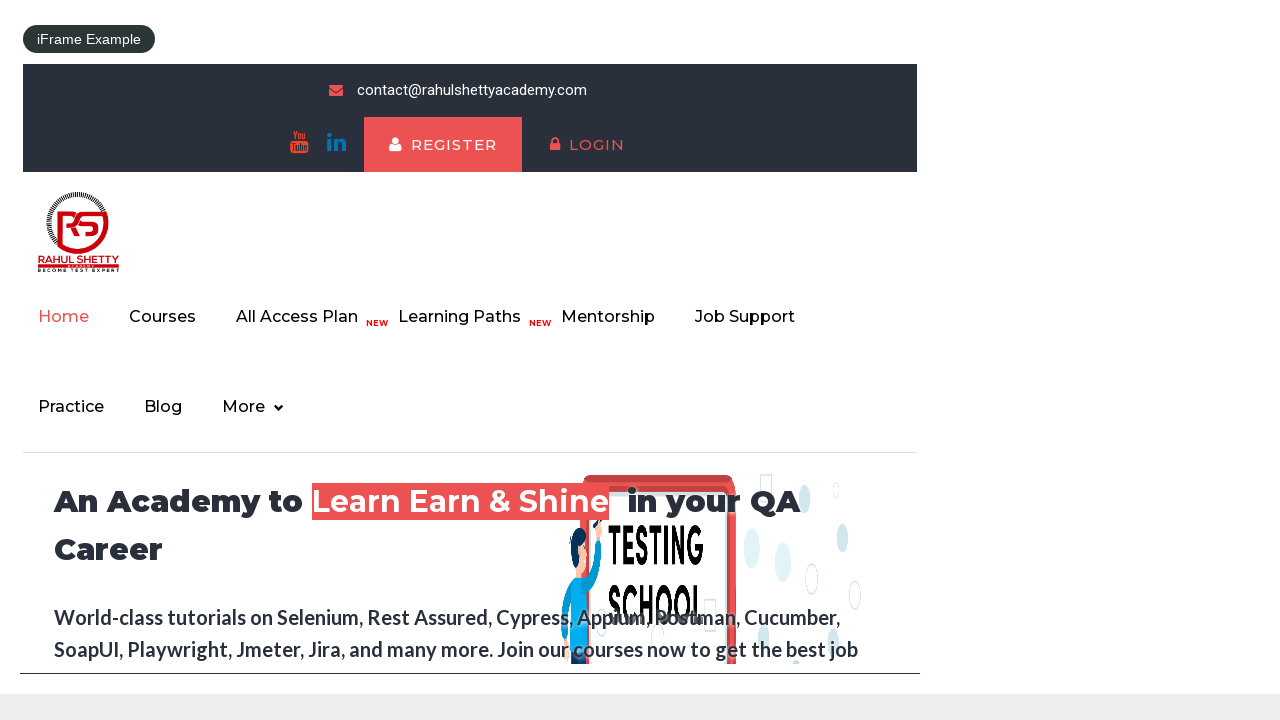

Captured screenshot after scrolling
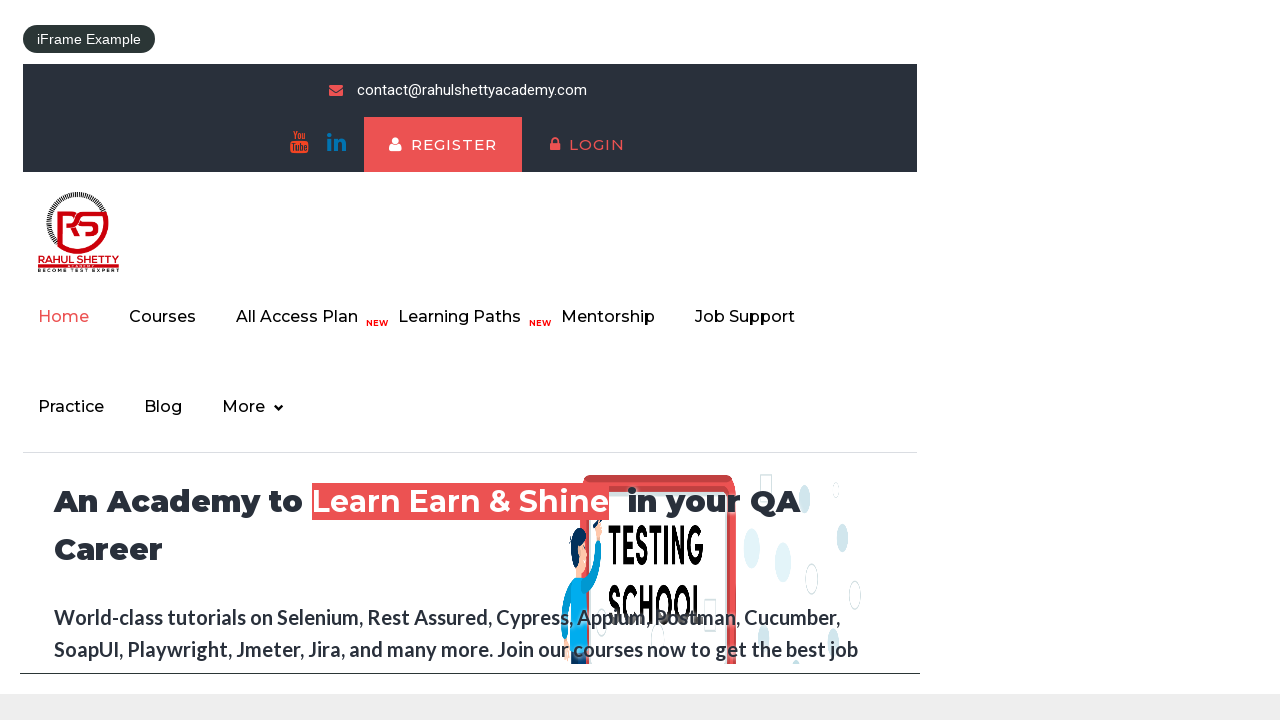

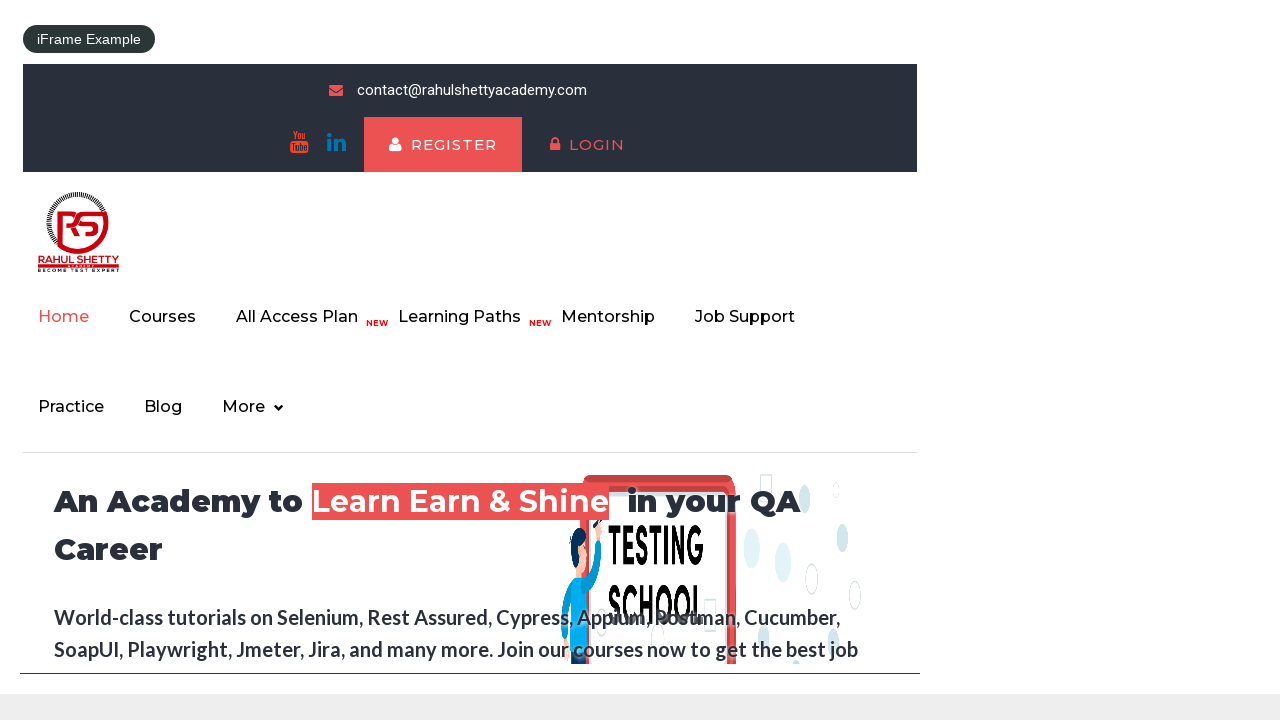